Tests working with multiple browser windows using a more resilient approach - stores initial window handle, clicks link to open new window, then switches between windows verifying titles.

Starting URL: https://the-internet.herokuapp.com/windows

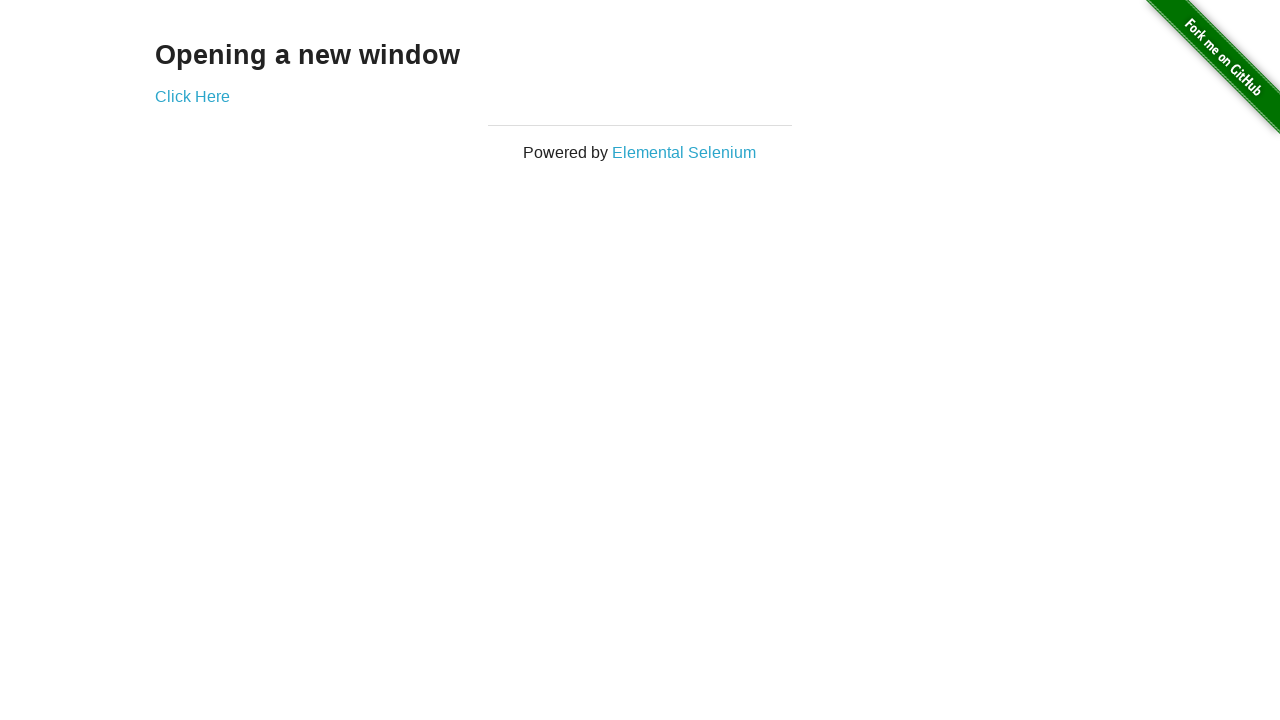

Stored reference to the first page
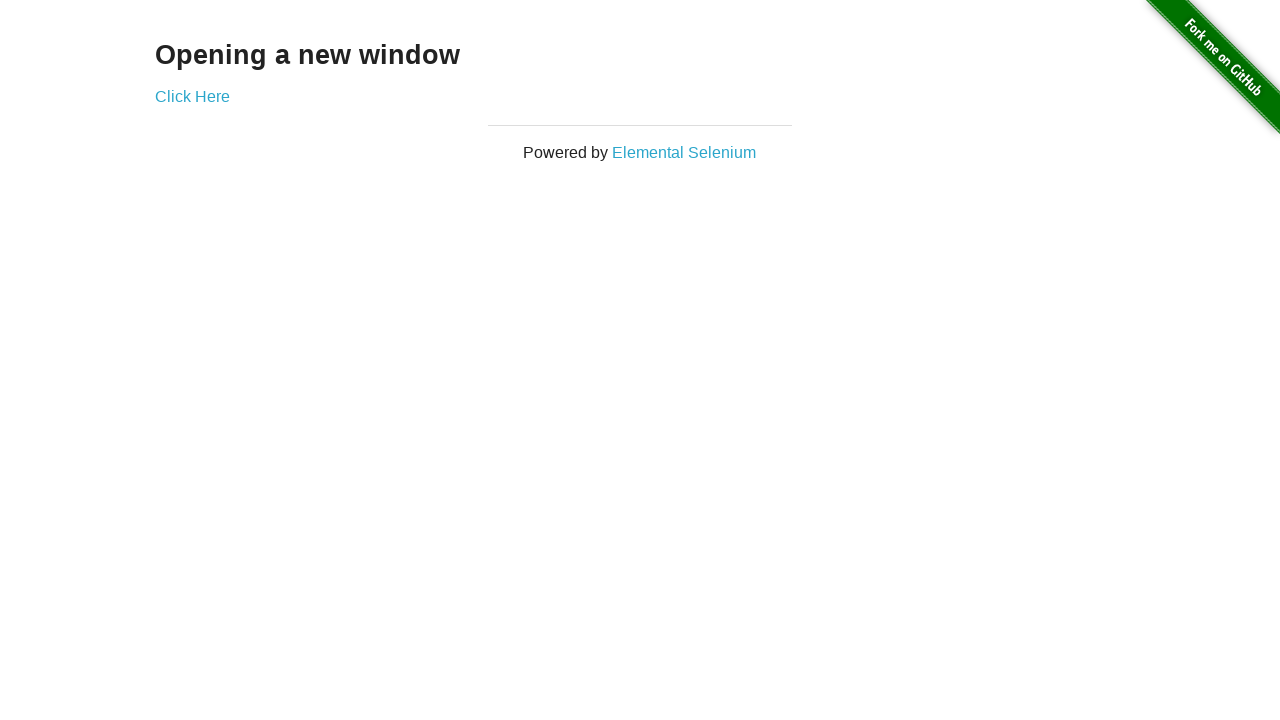

Clicked link to open new window at (192, 96) on .example a
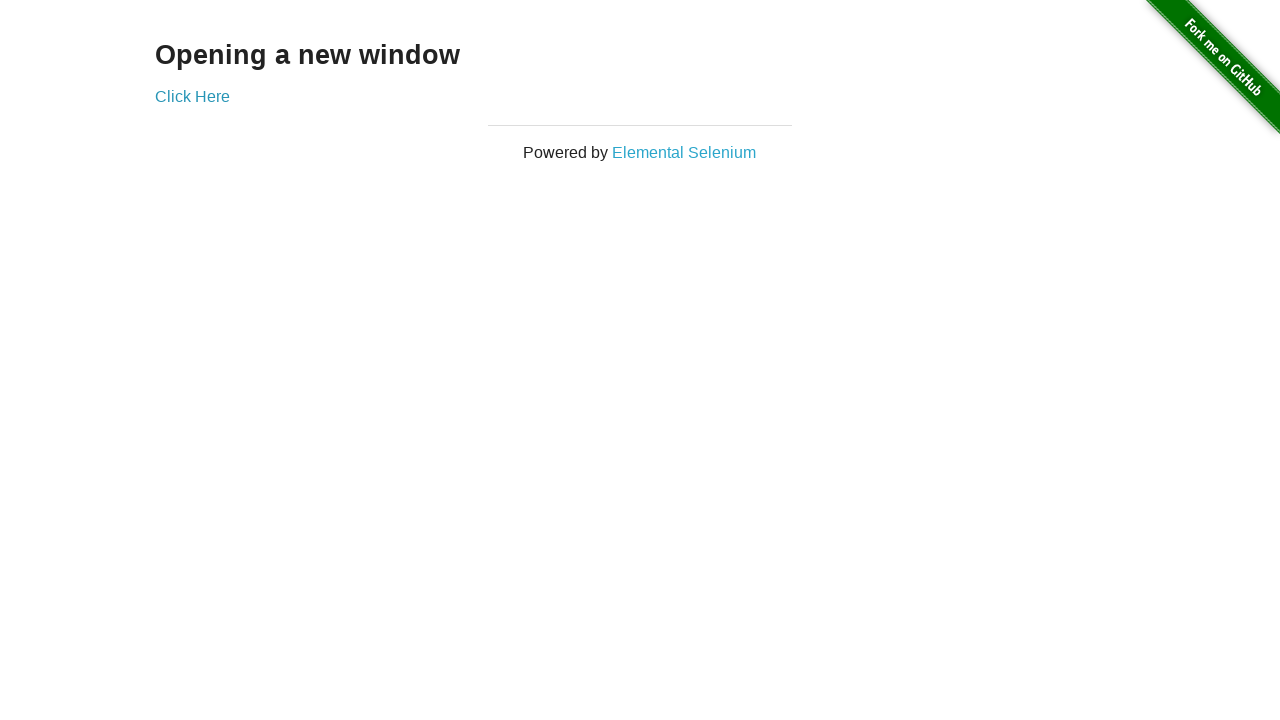

Captured new window handle
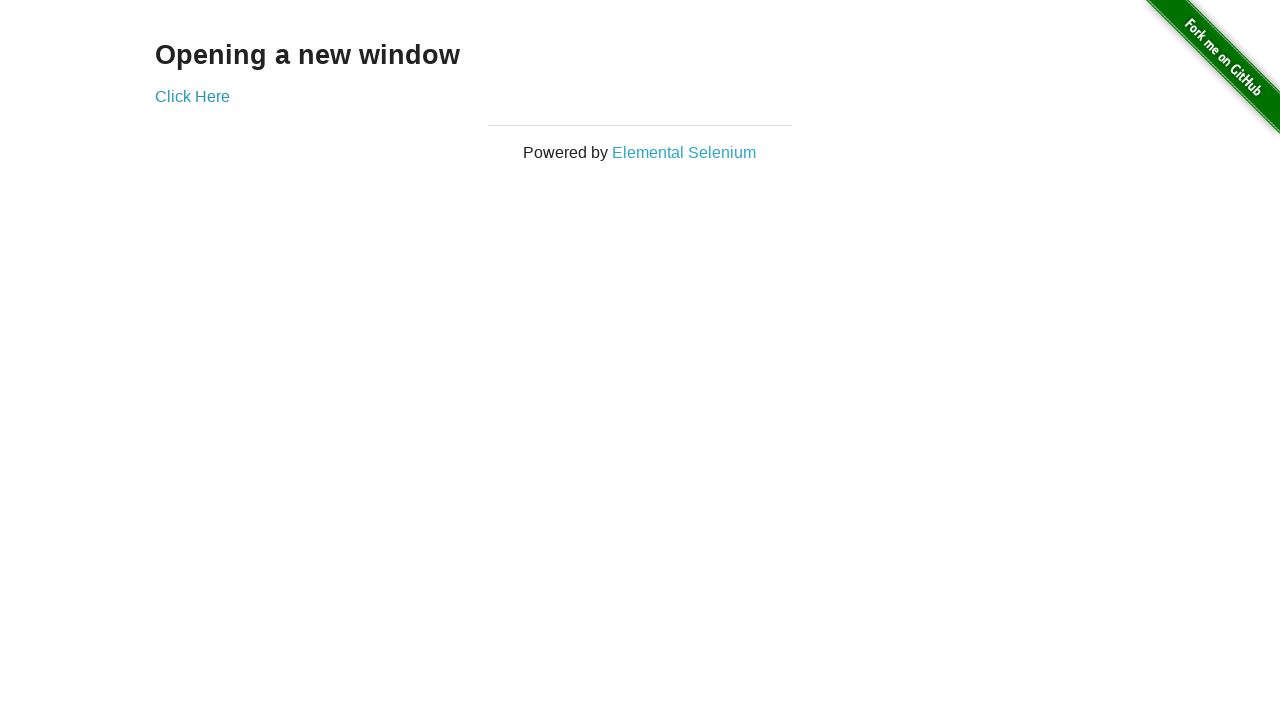

New page loaded successfully
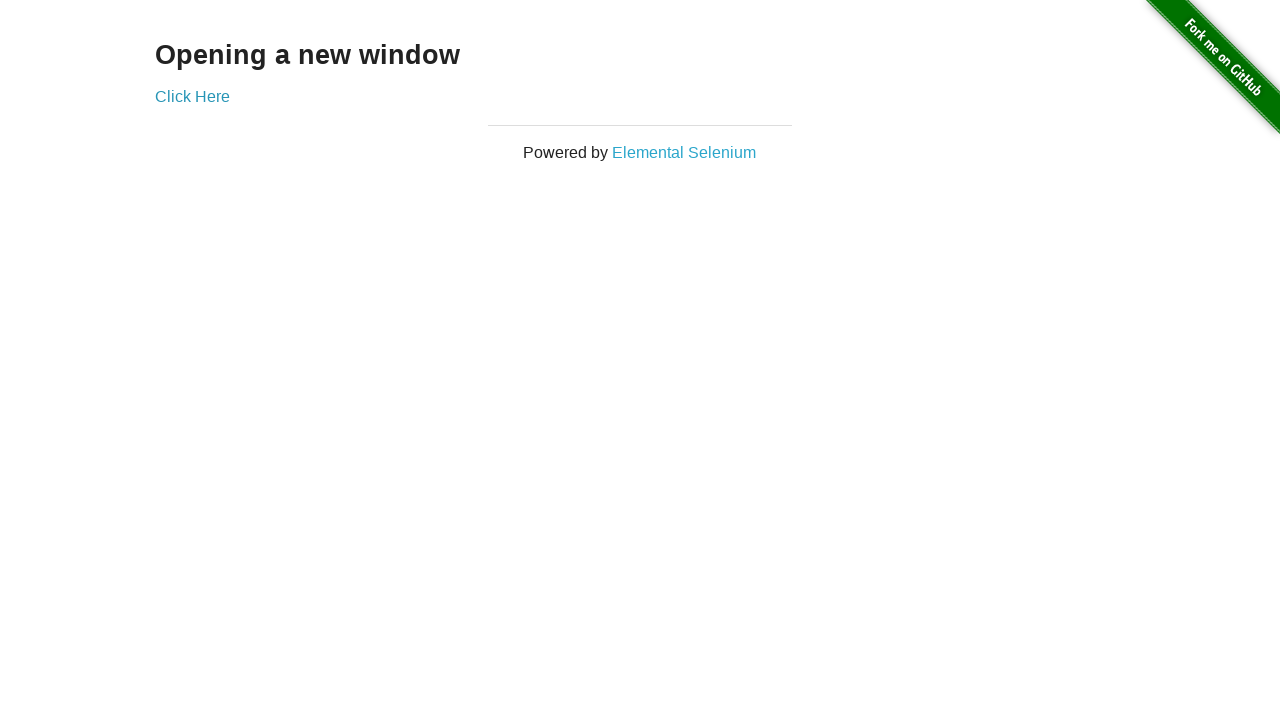

Verified first window title is 'The Internet'
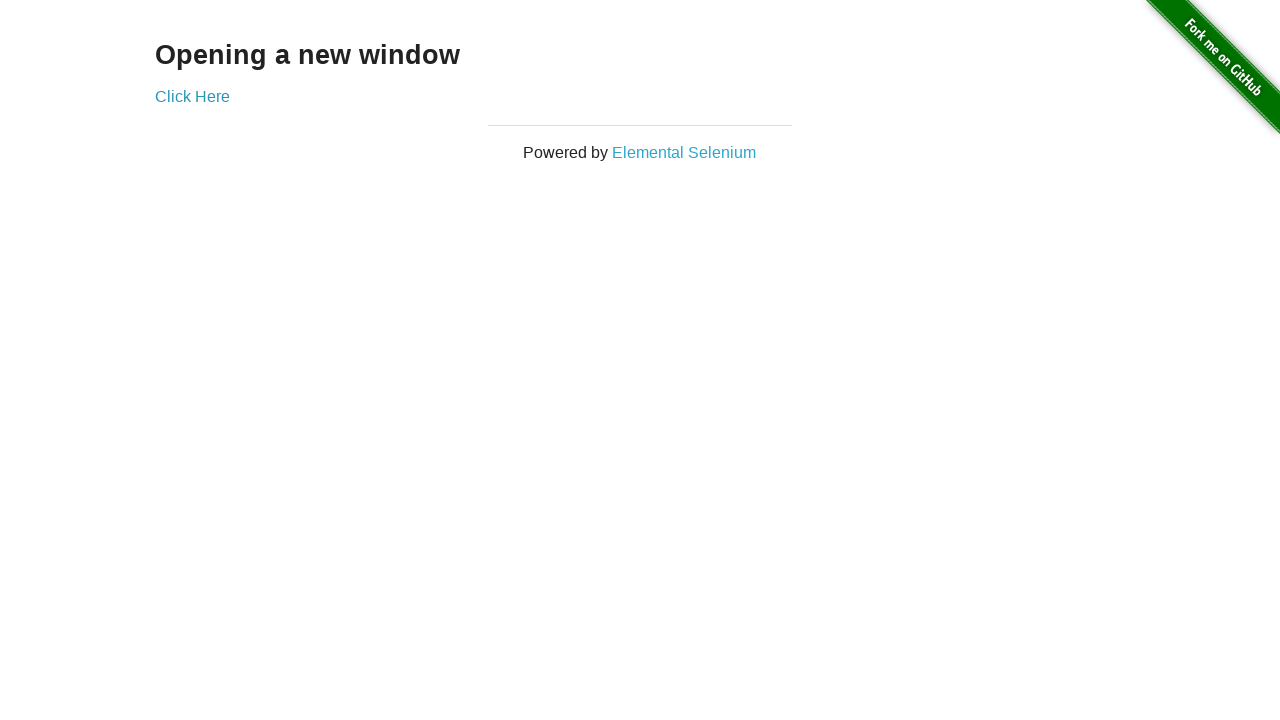

Verified new window title is 'New Window'
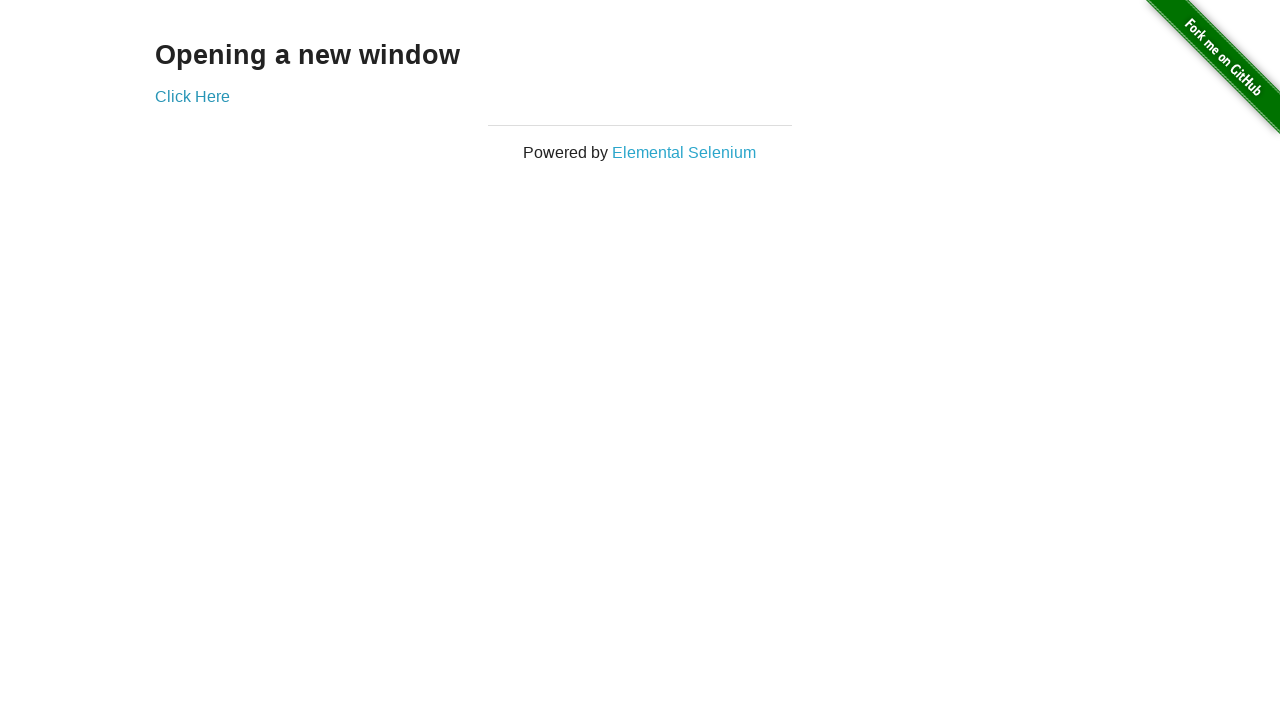

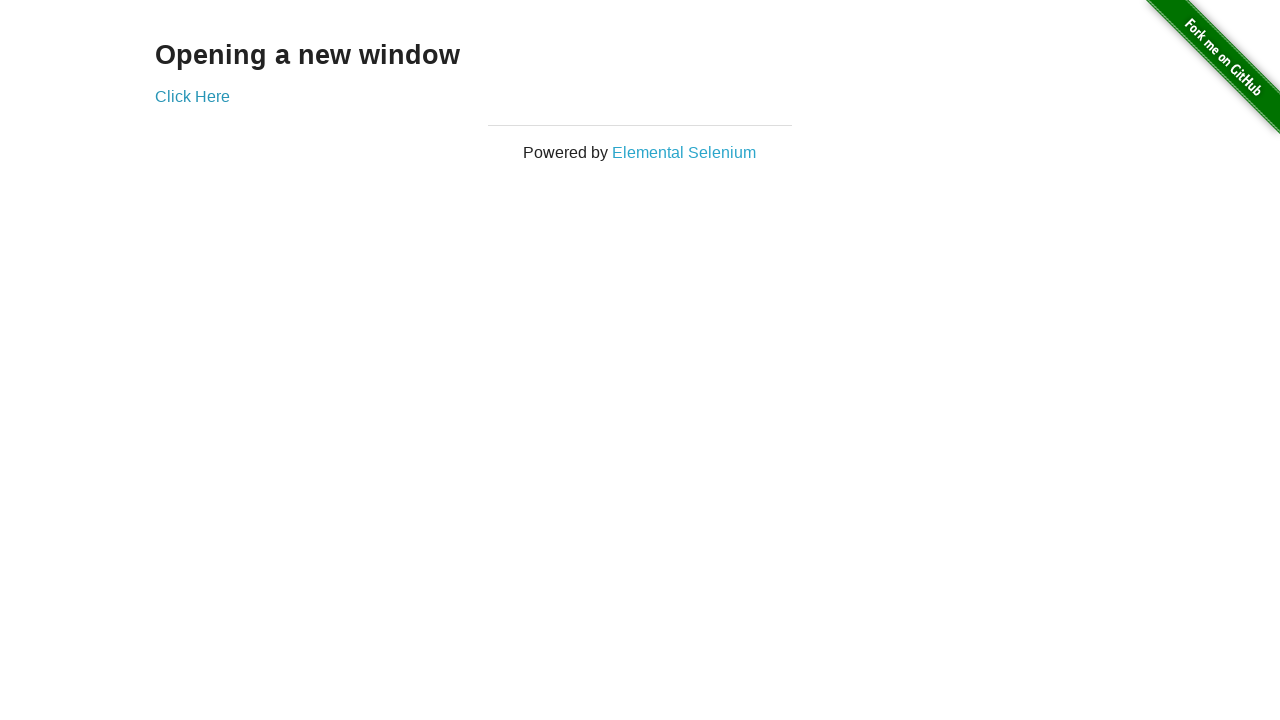